Tests new window functionality by clicking a link to open a new window and navigating between windows

Starting URL: https://the-internet.herokuapp.com/windows

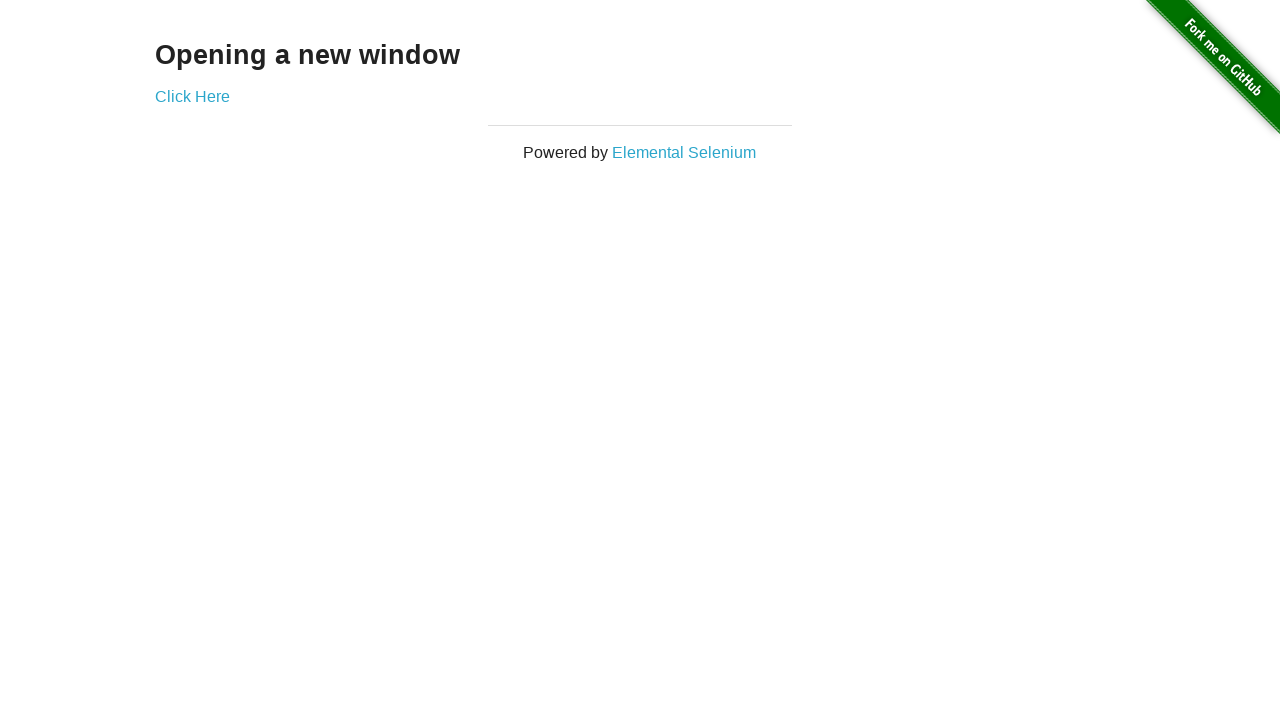

Waited for the link to open new window to be available
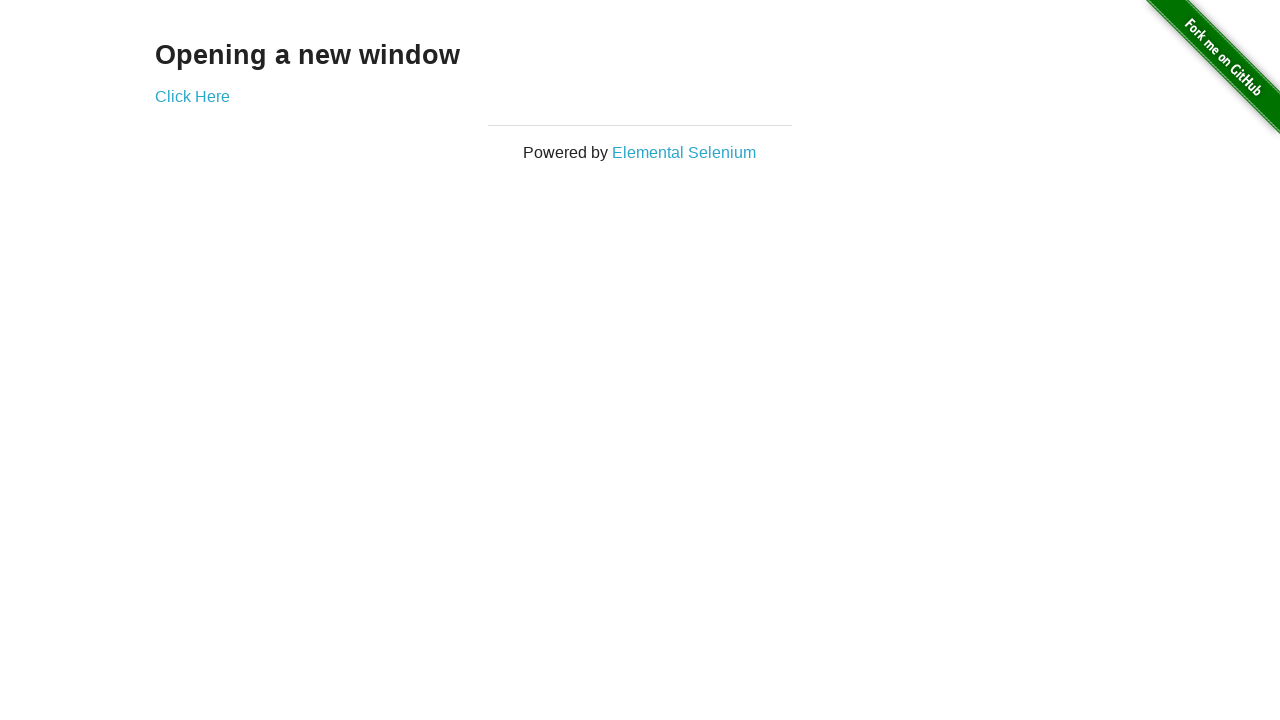

Clicked the link to open a new window at (192, 96) on xpath=//*[@id='content']/div/a
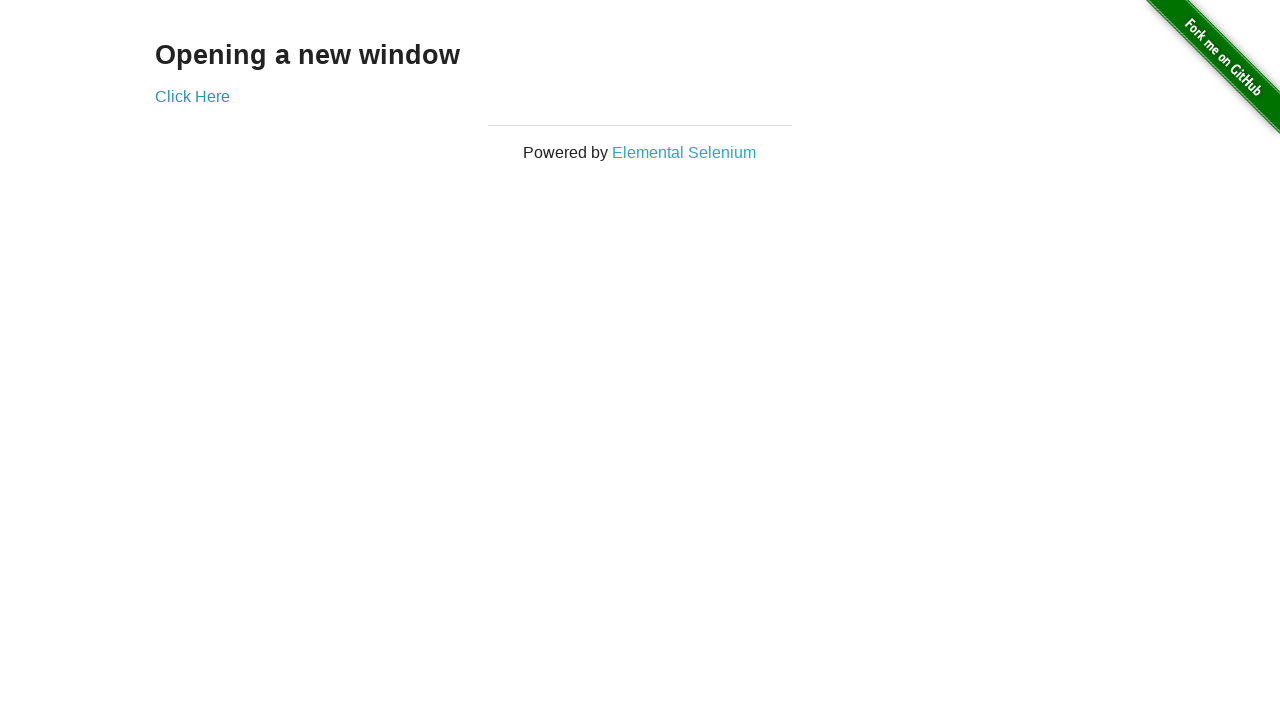

Navigated to the new window URL
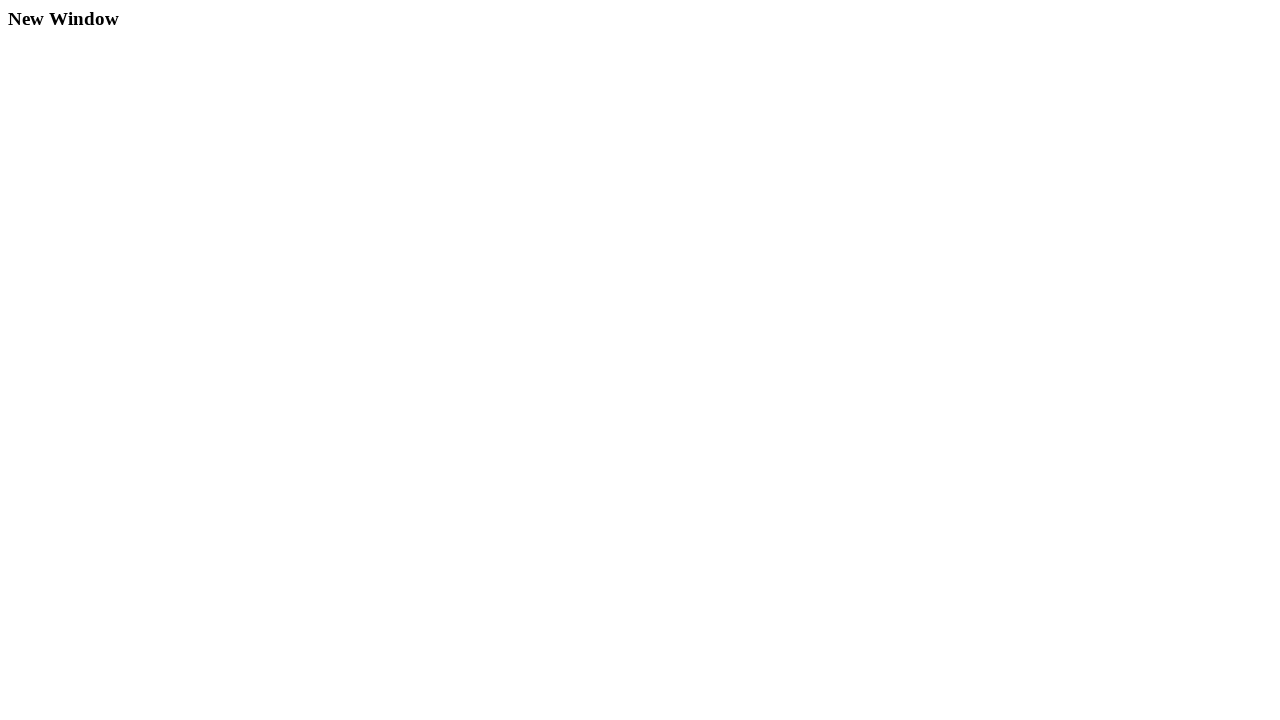

Waited for the heading element to load in the new window
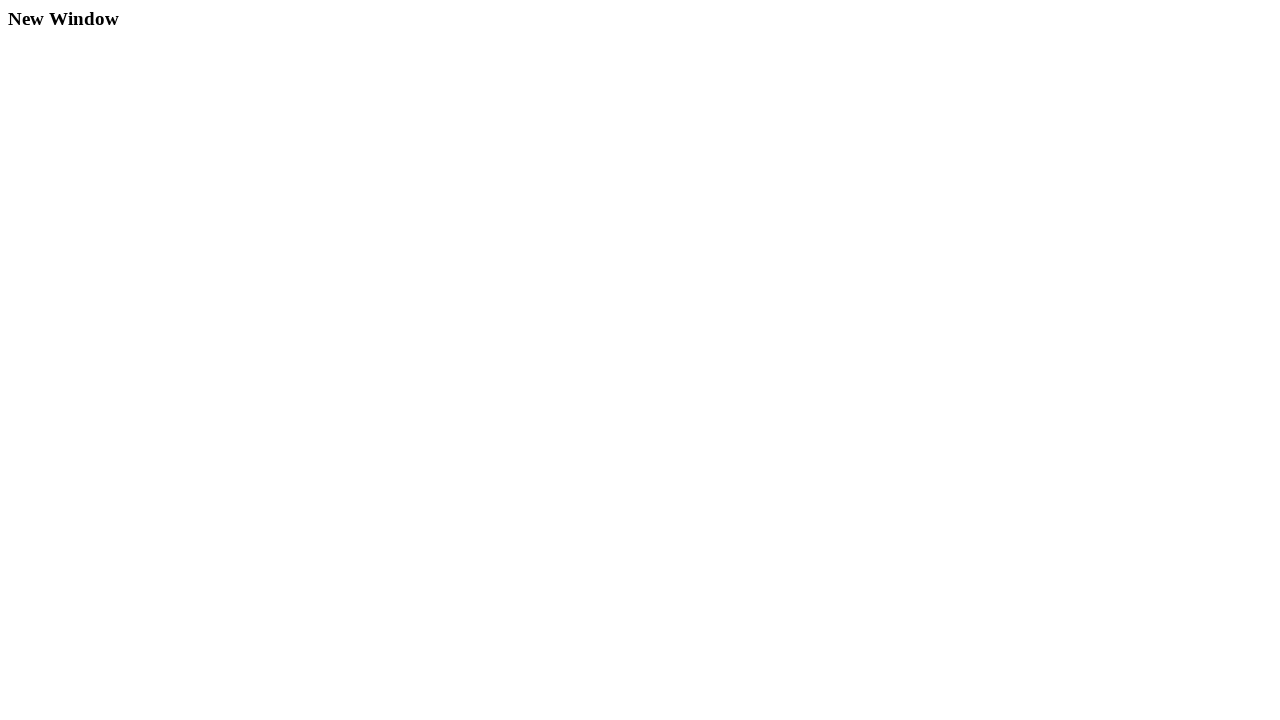

Navigated back to the main windows page
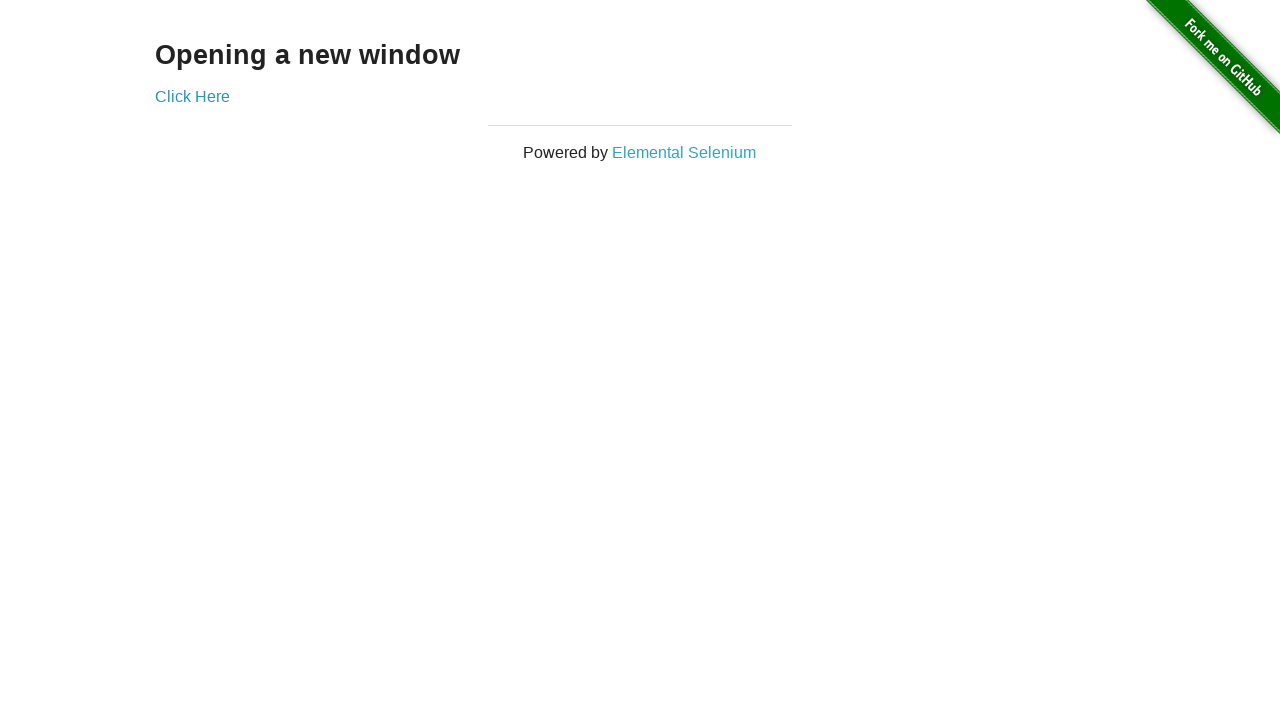

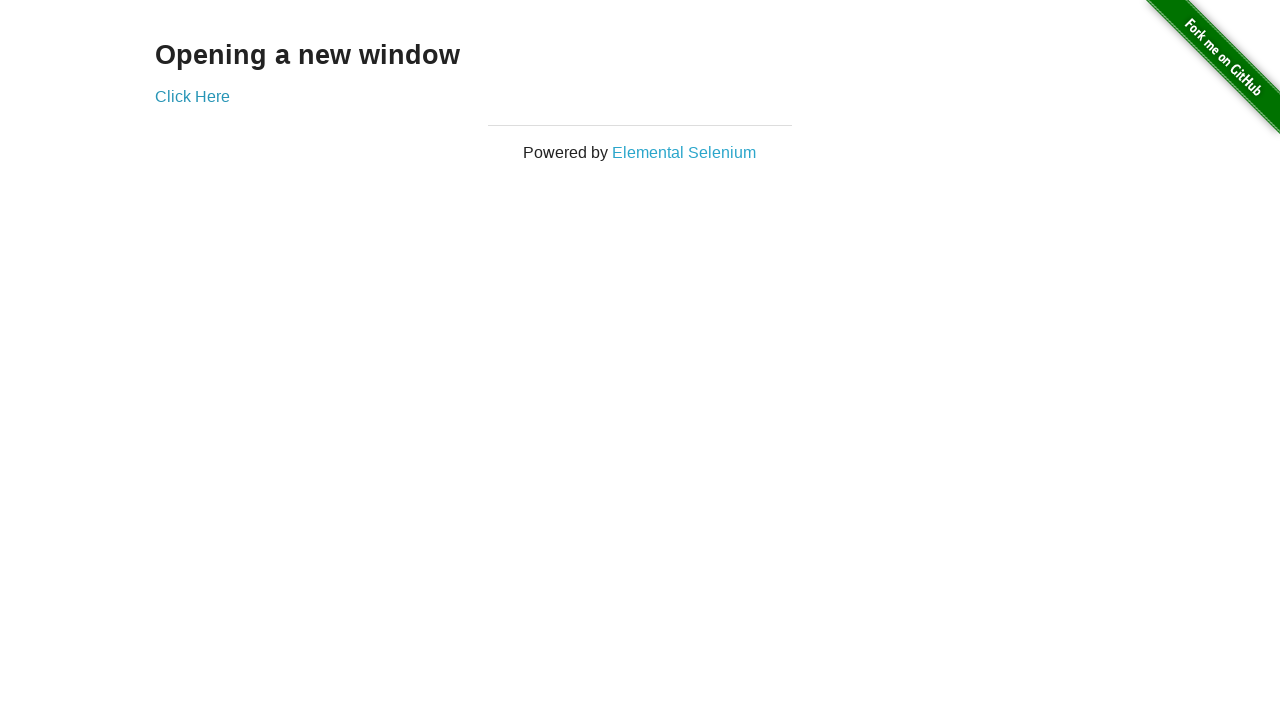